Tests that an error message is displayed when attempting to login with a locked out user account

Starting URL: https://www.saucedemo.com/

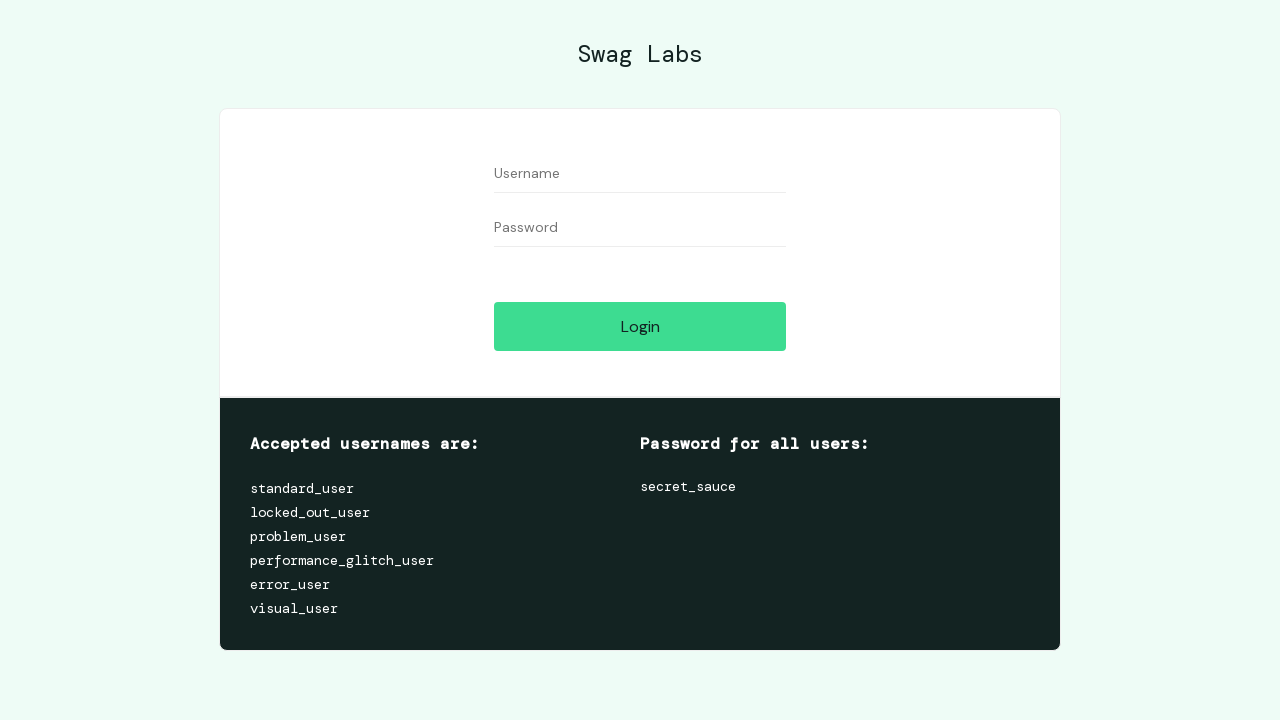

Filled username field with locked_out_user on #user-name
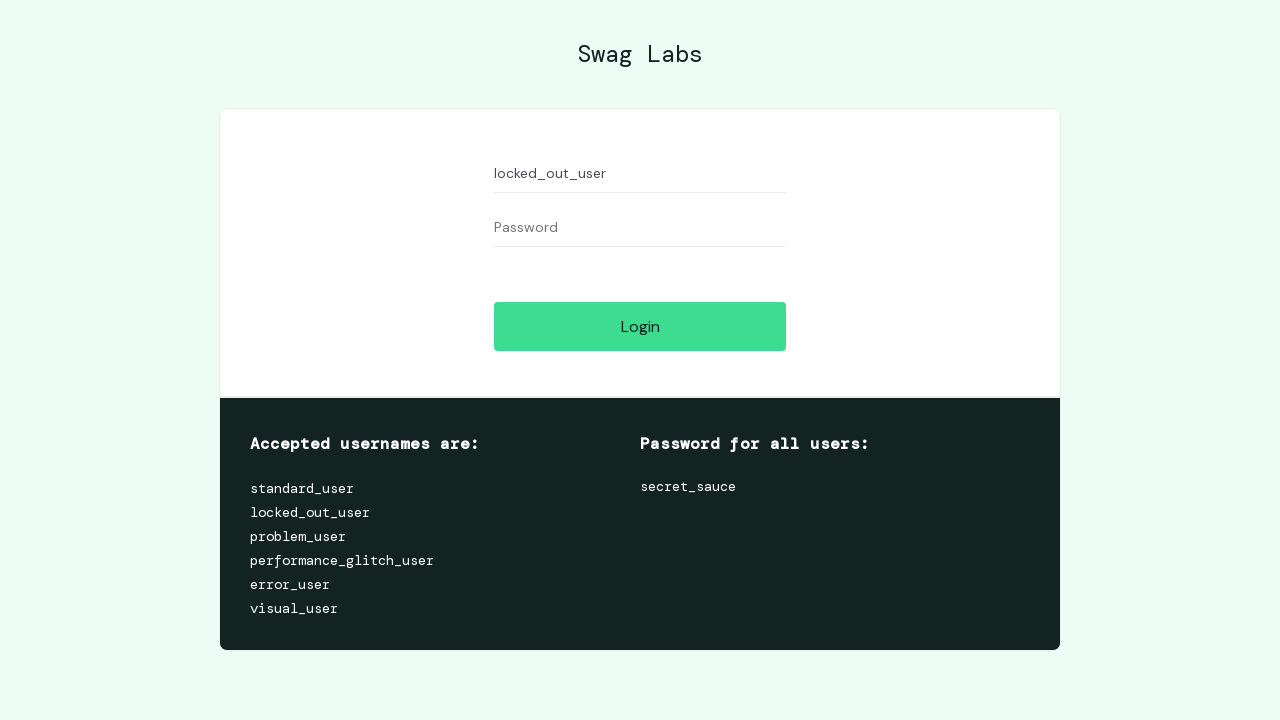

Filled password field with secret_sauce on #password
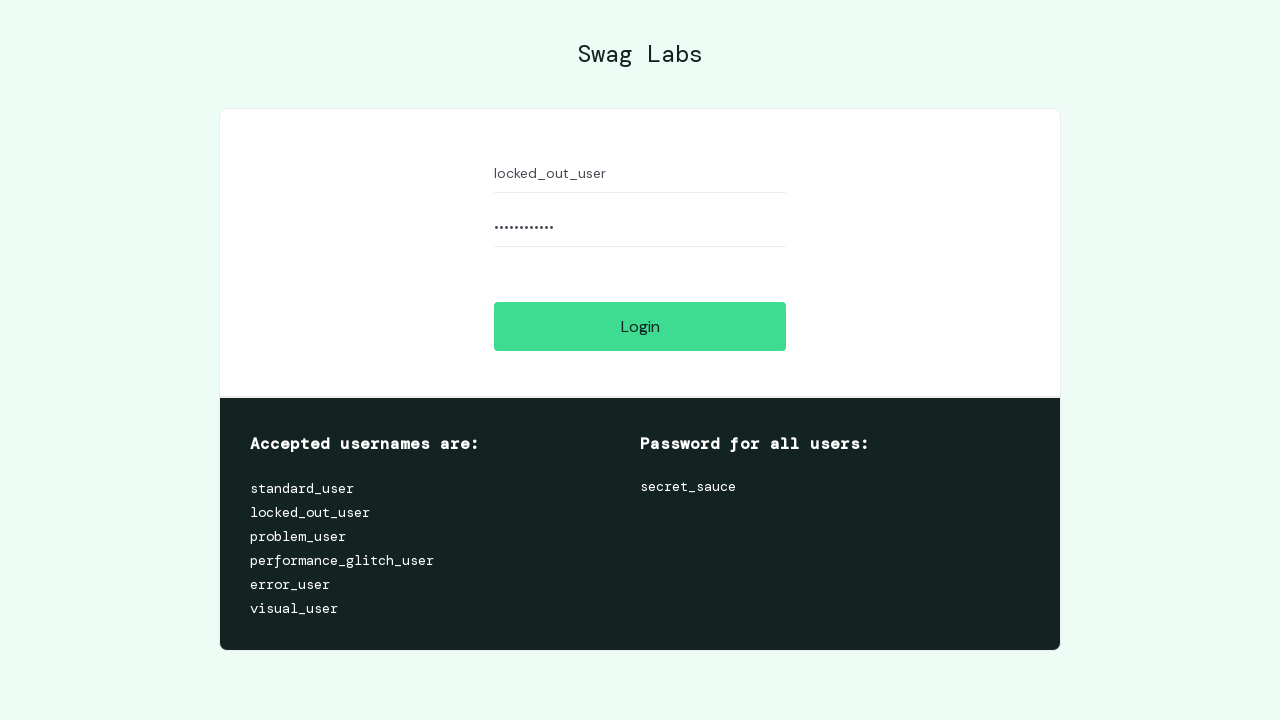

Clicked login button at (640, 326) on #login-button
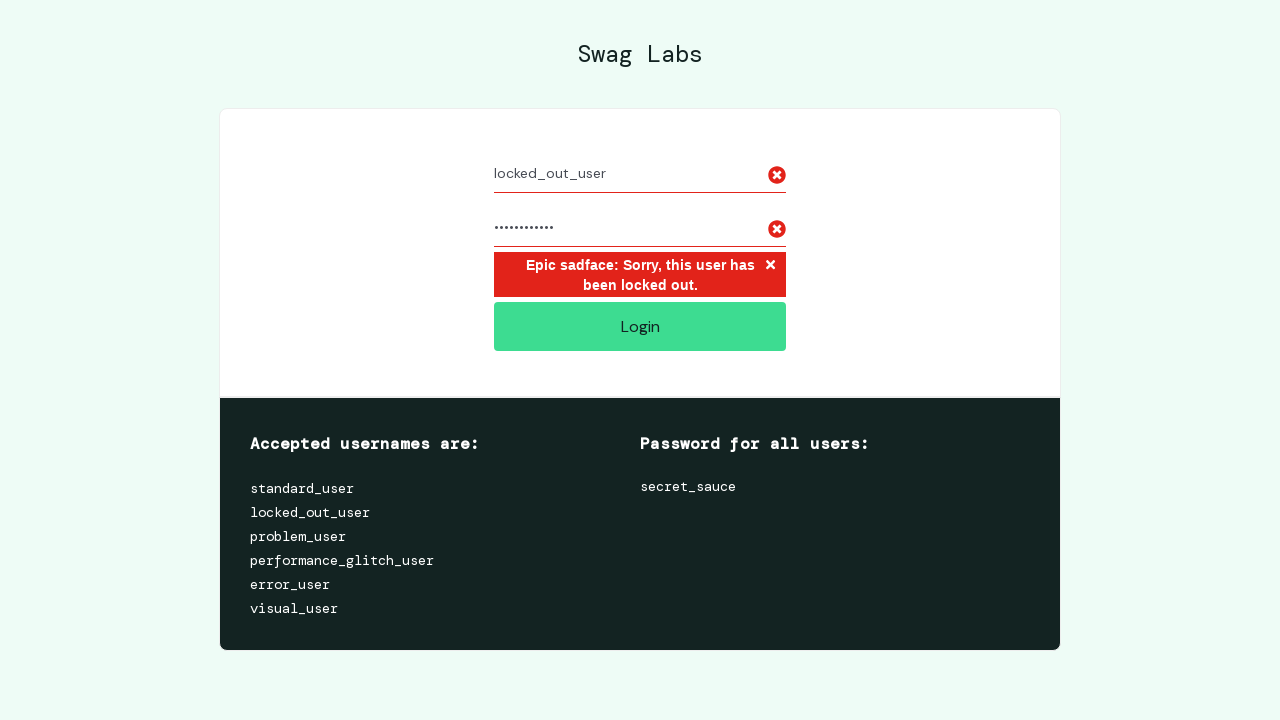

Error message displayed for locked out user
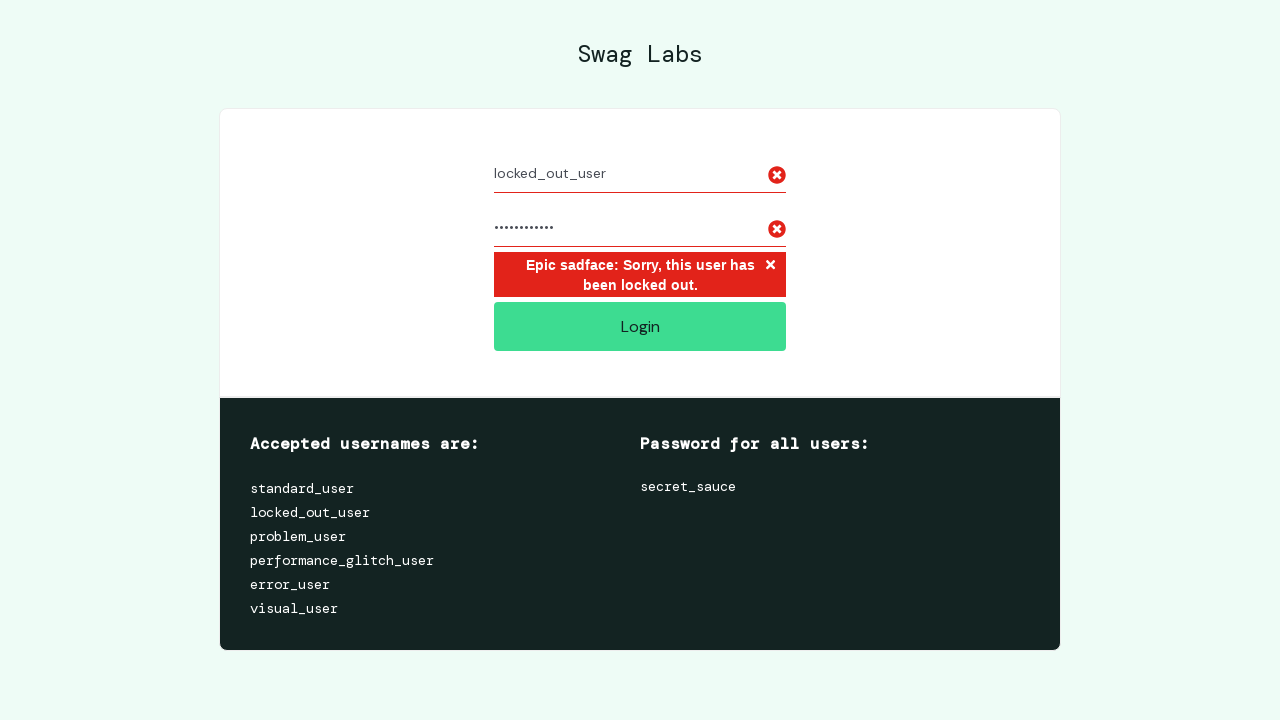

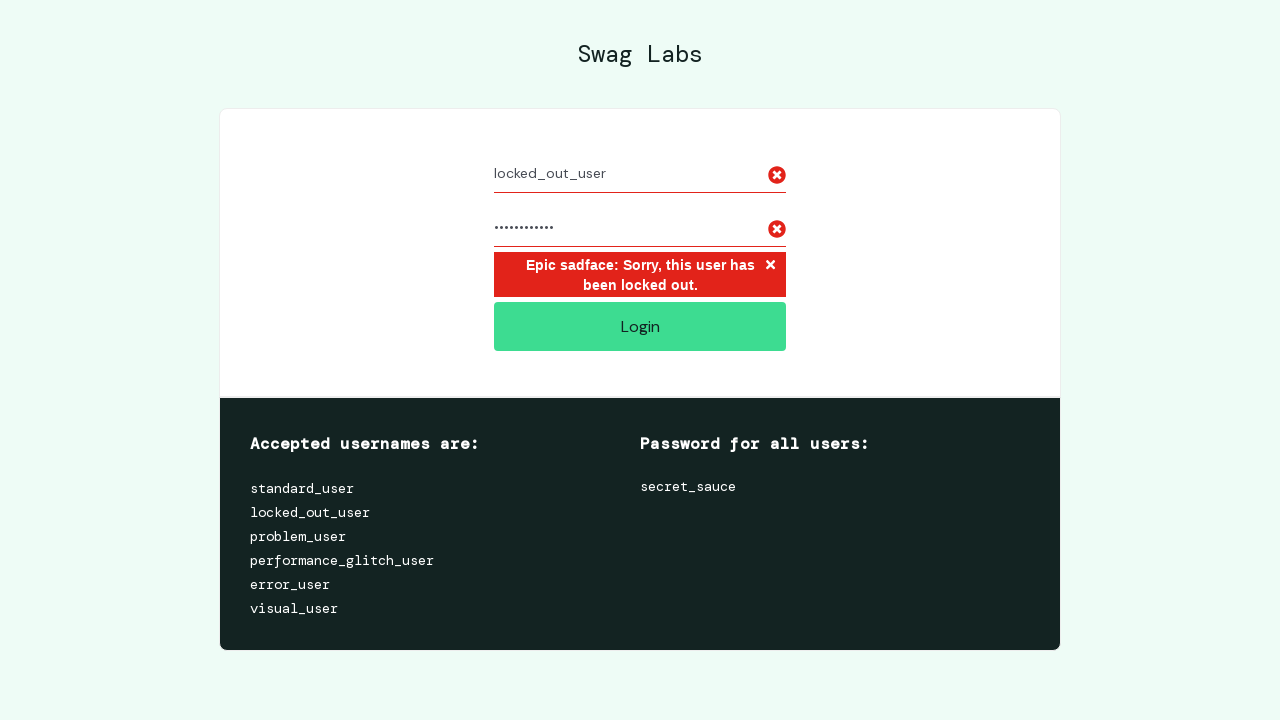